Tests closing a modal dialog by pressing Enter on the OK button

Starting URL: https://testpages.eviltester.com/styled/alerts/fake-alert-test.html

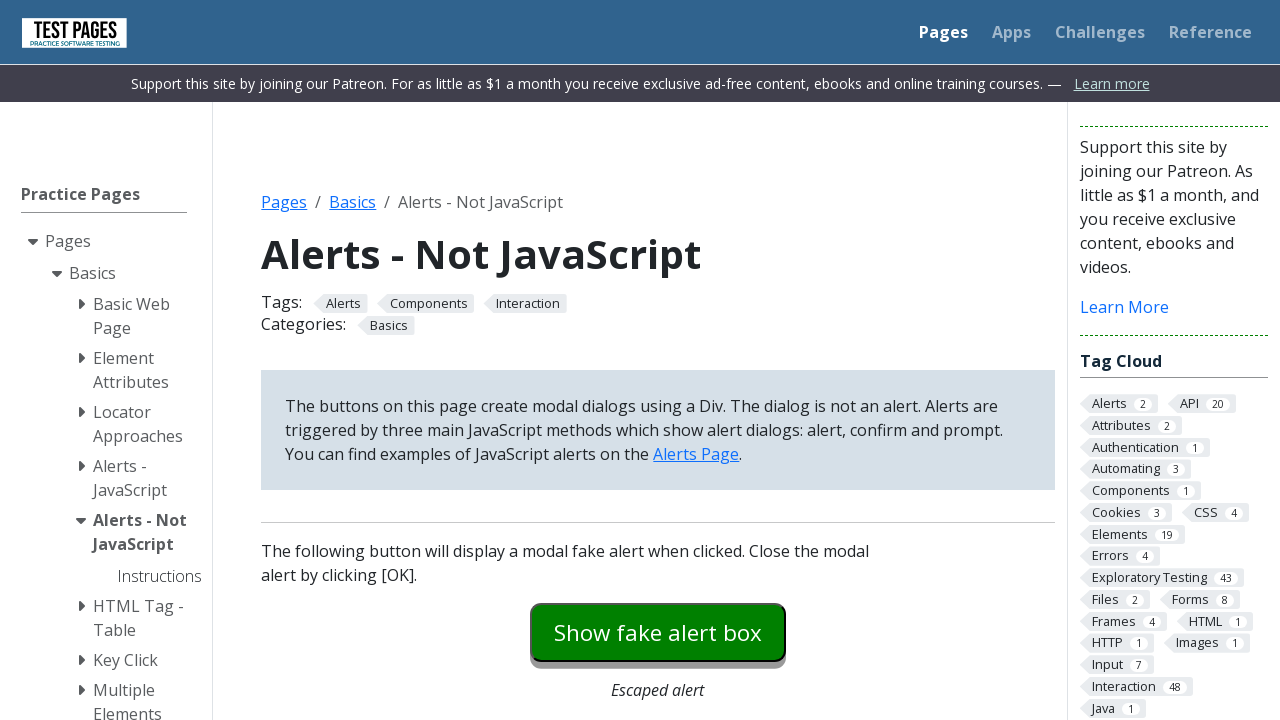

Clicked button to open modal dialog at (658, 360) on #modaldialog
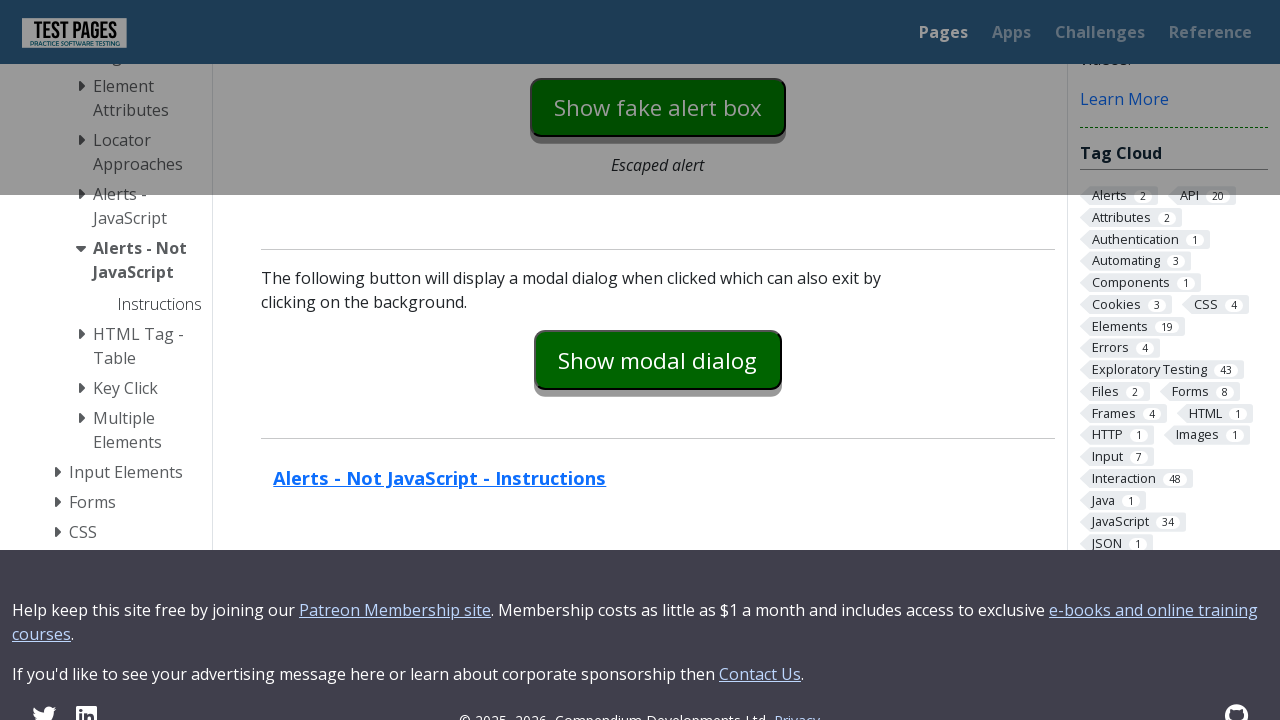

Modal dialog text became visible
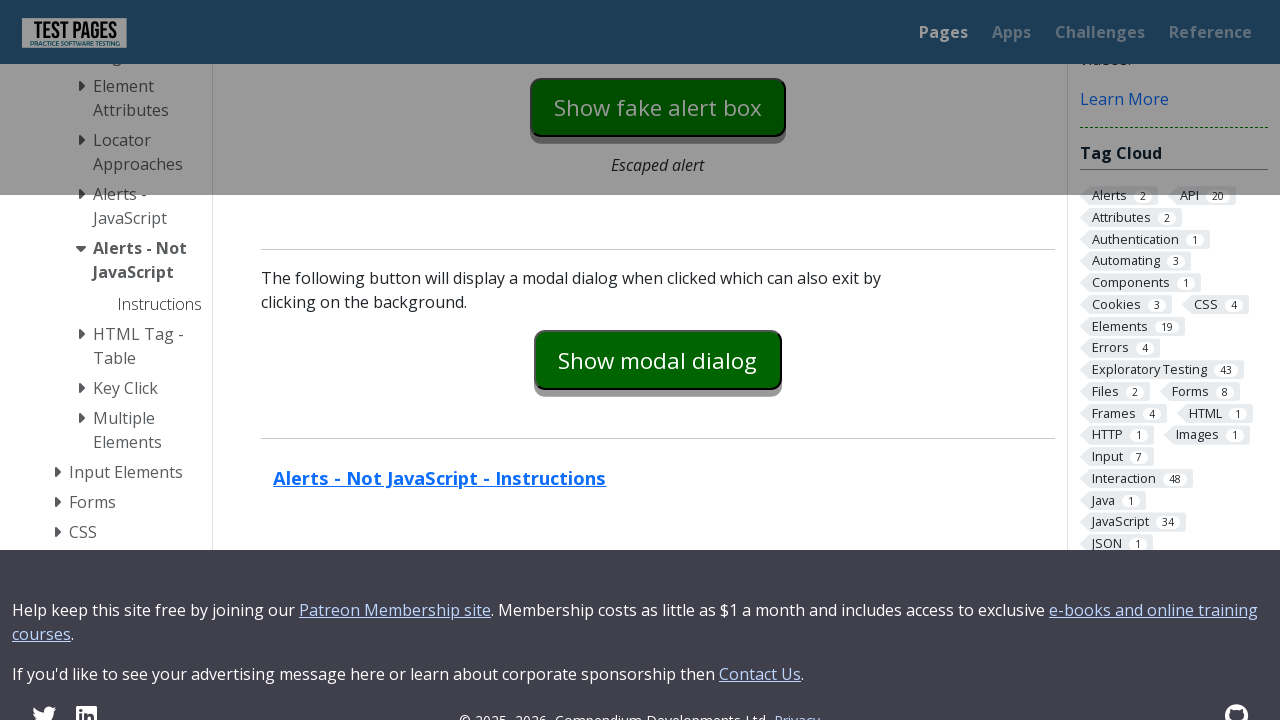

Pressed Enter key on OK button to close modal on #dialog-ok
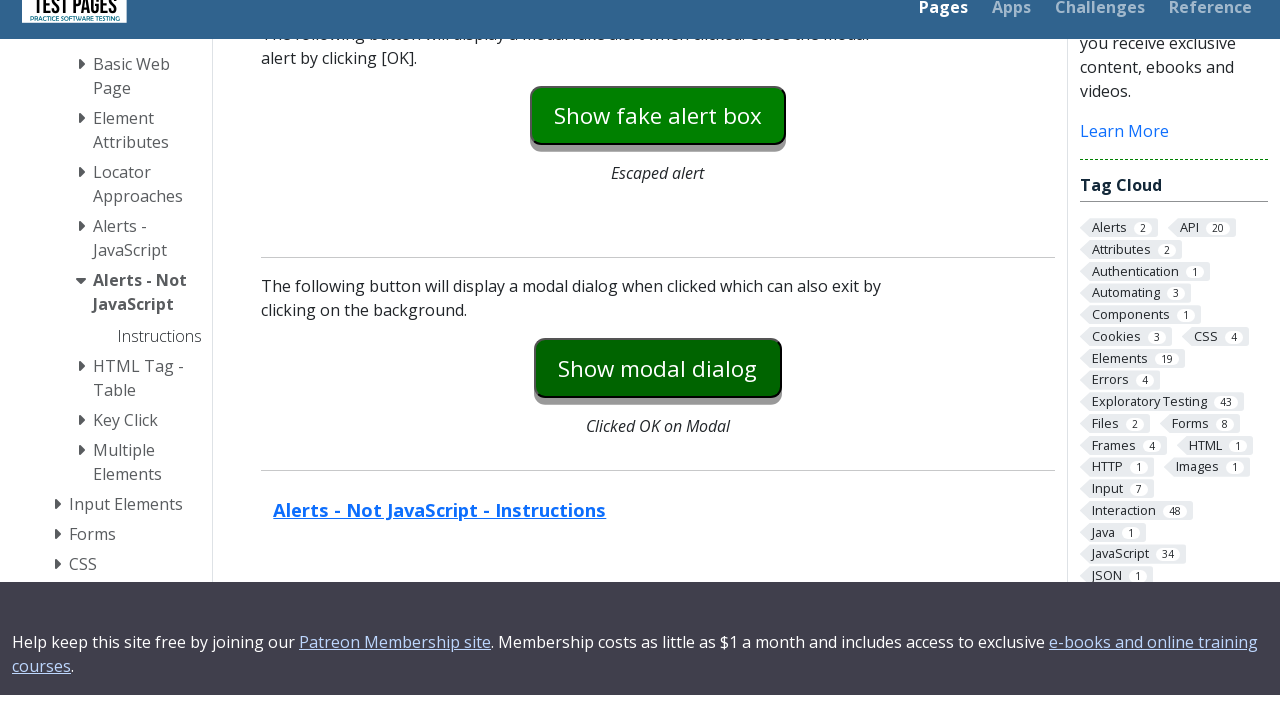

Modal dialog closed and text is now hidden
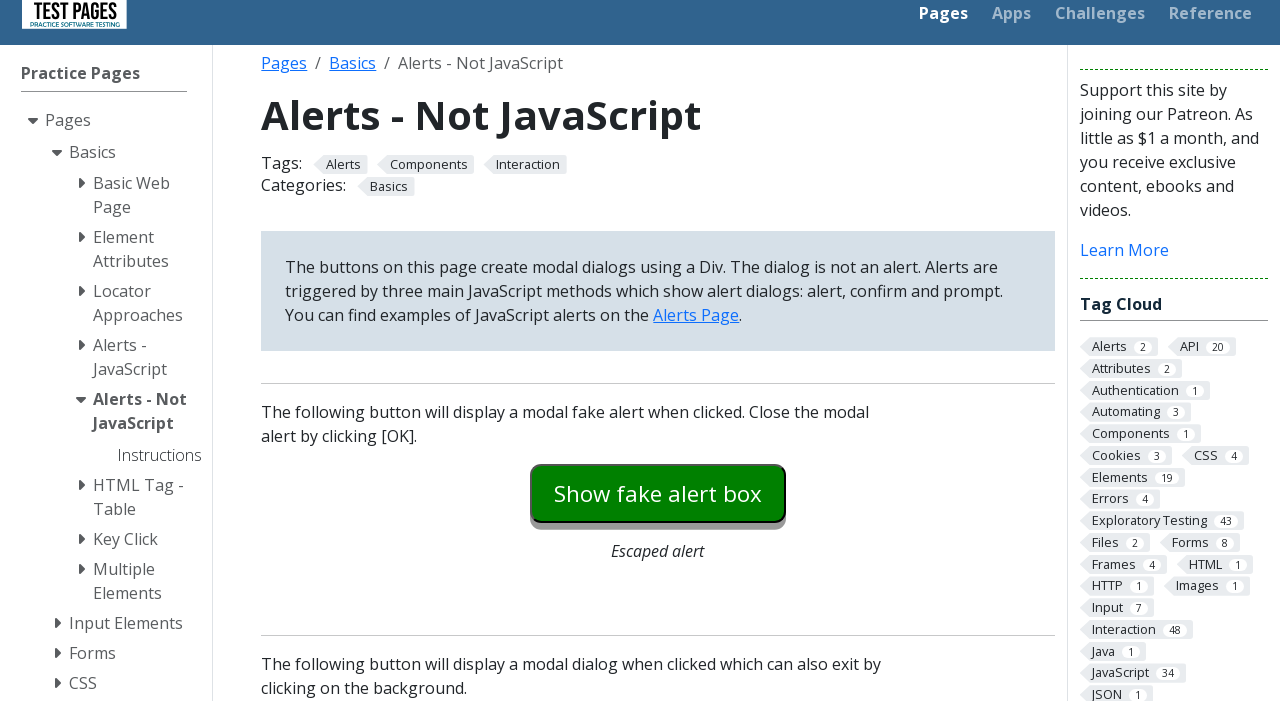

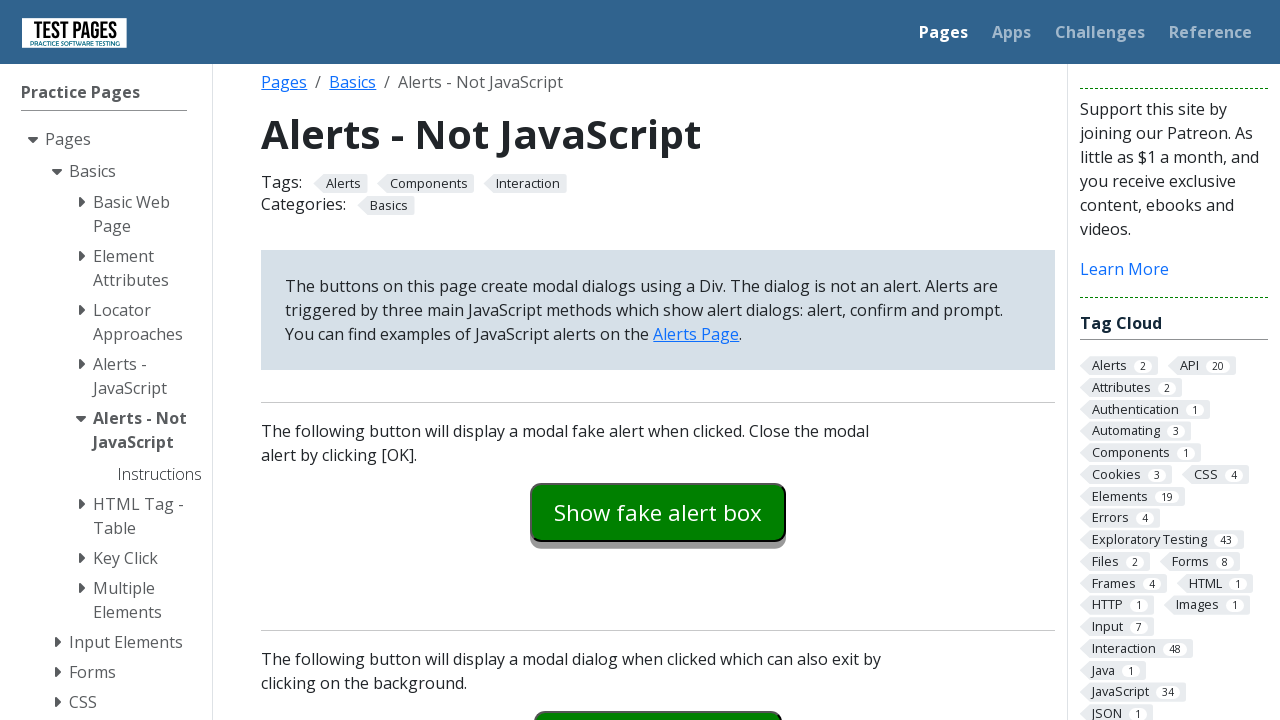